Tests multi-window handling by opening a new browser window, navigating to a second page to extract course name text, then switching back to the original window and filling a form field with the extracted text.

Starting URL: https://rahulshettyacademy.com/angularpractice/

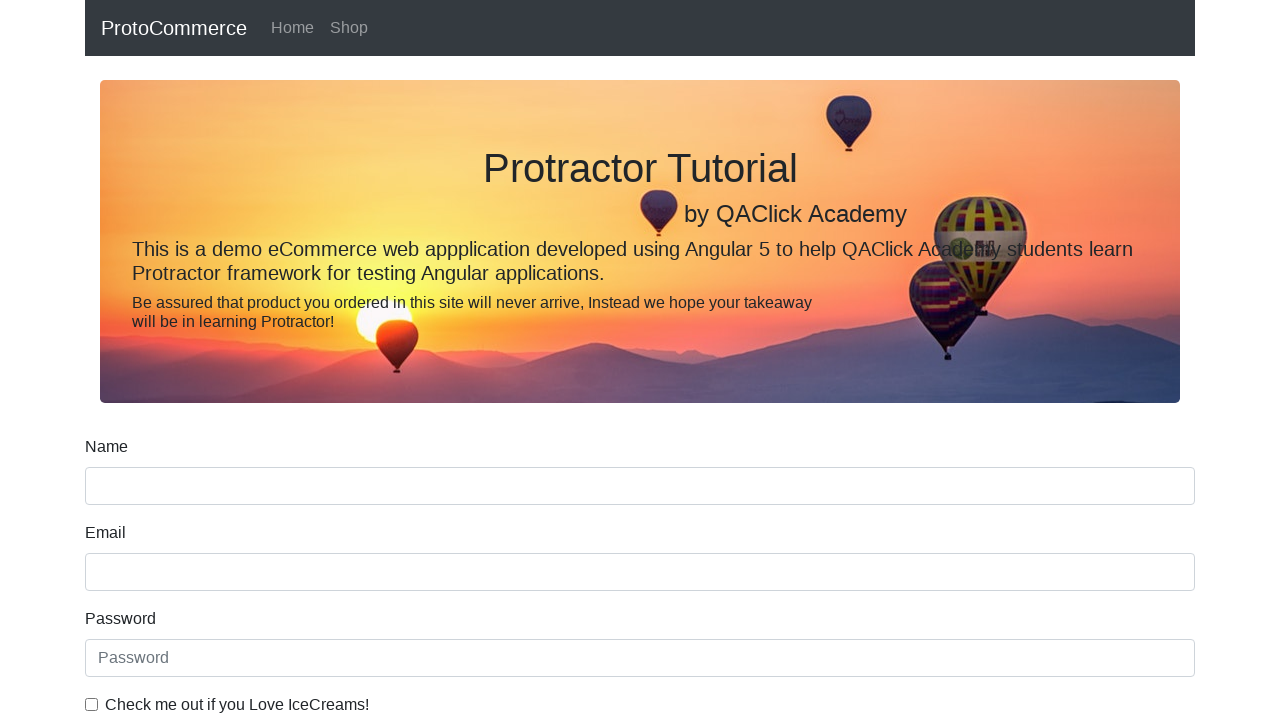

Opened a new browser window/tab
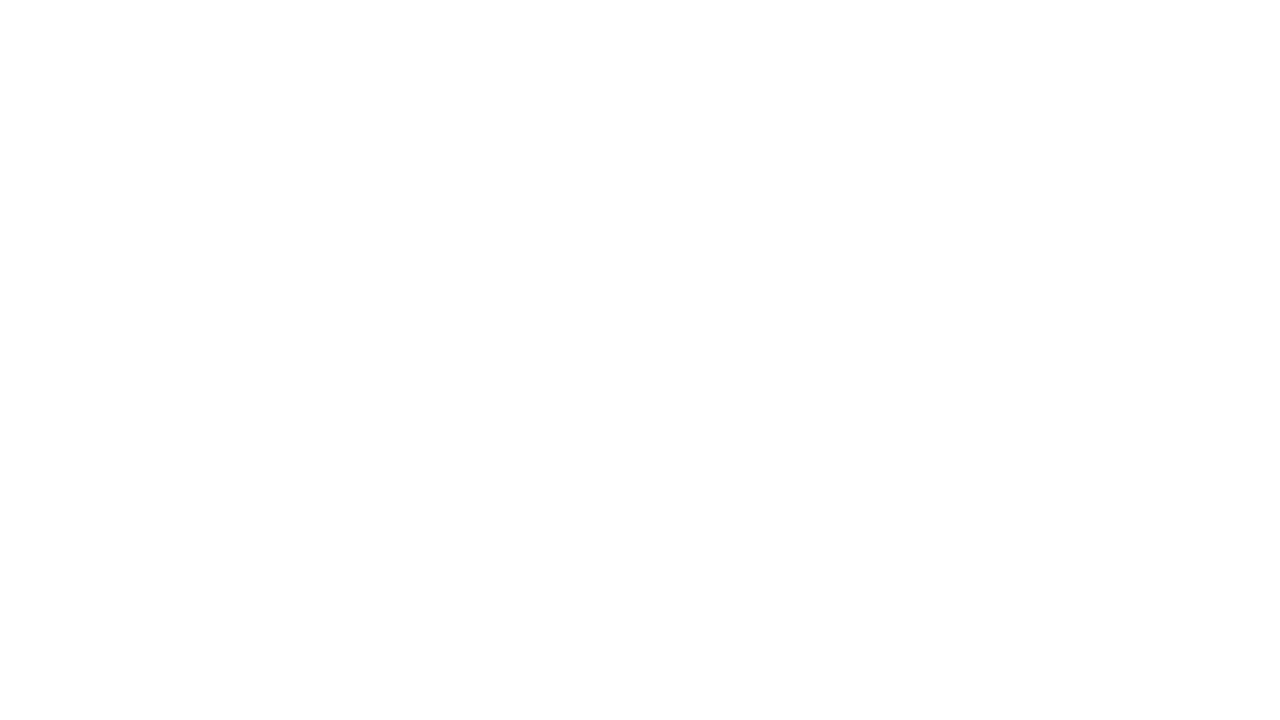

Navigated to https://rahulshettyacademy.com/ in new window
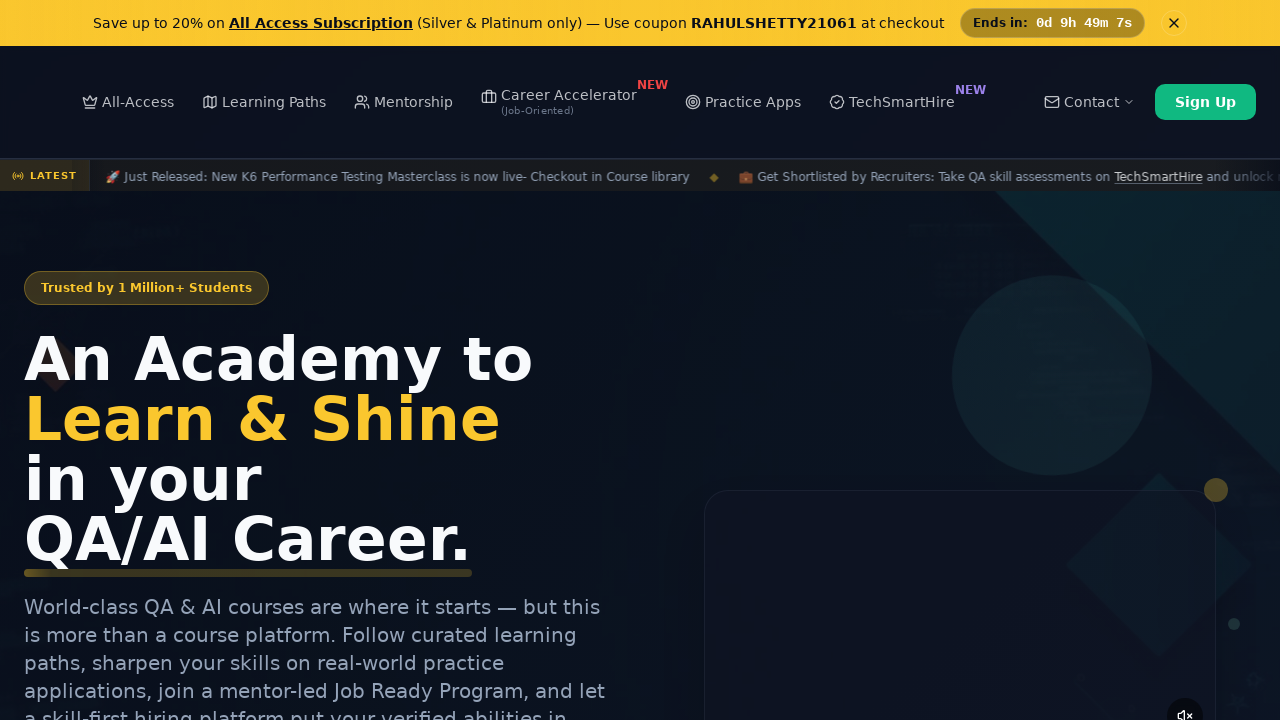

Course links loaded in new window
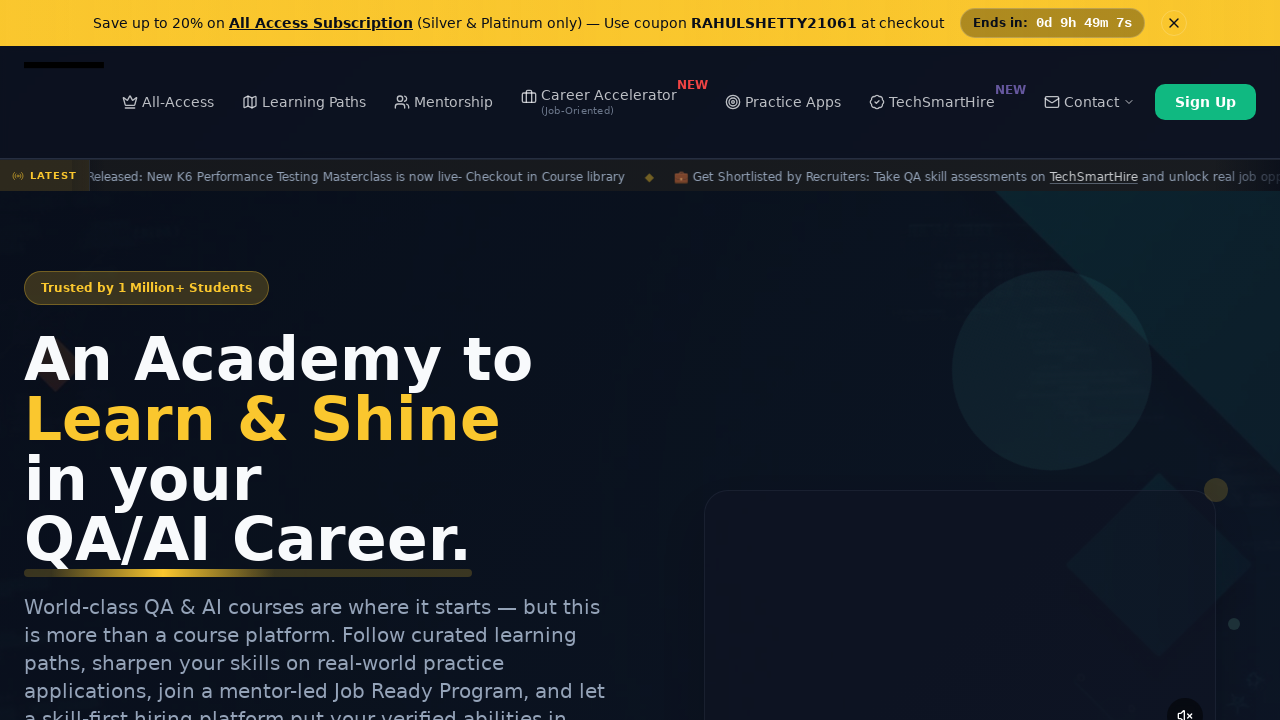

Located course links on page
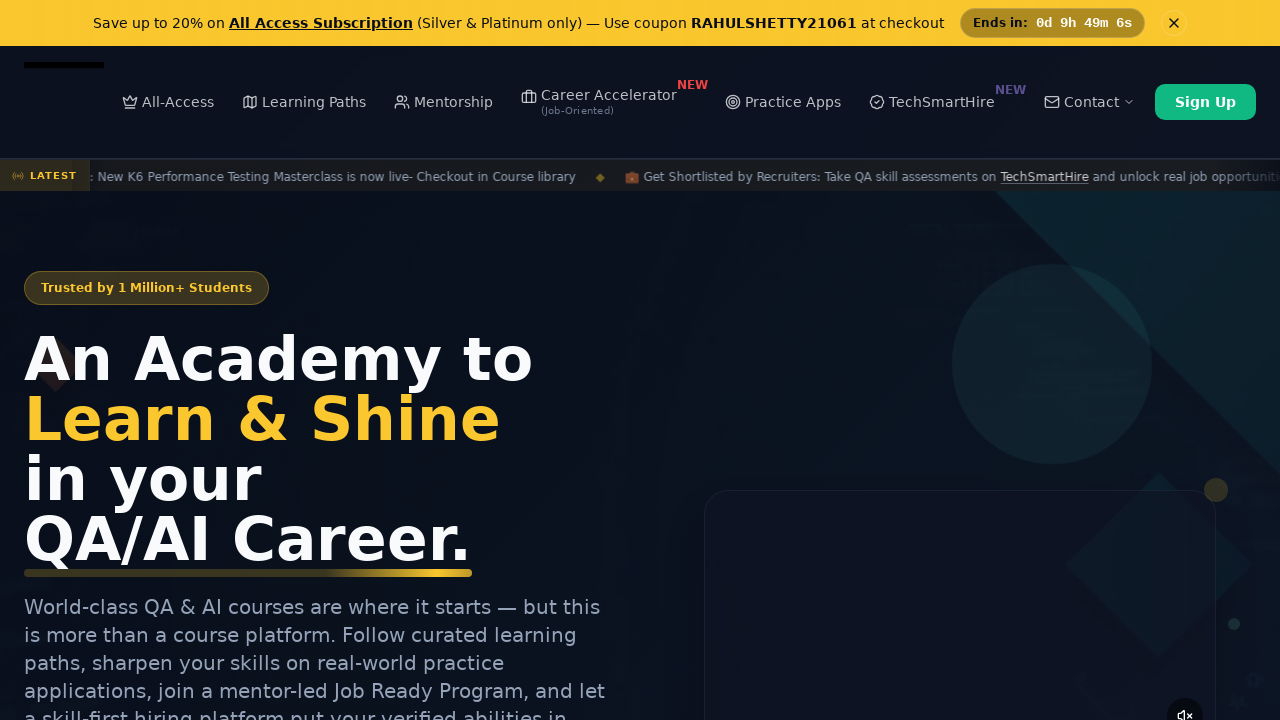

Extracted course name: 'Playwright Testing' from second course link
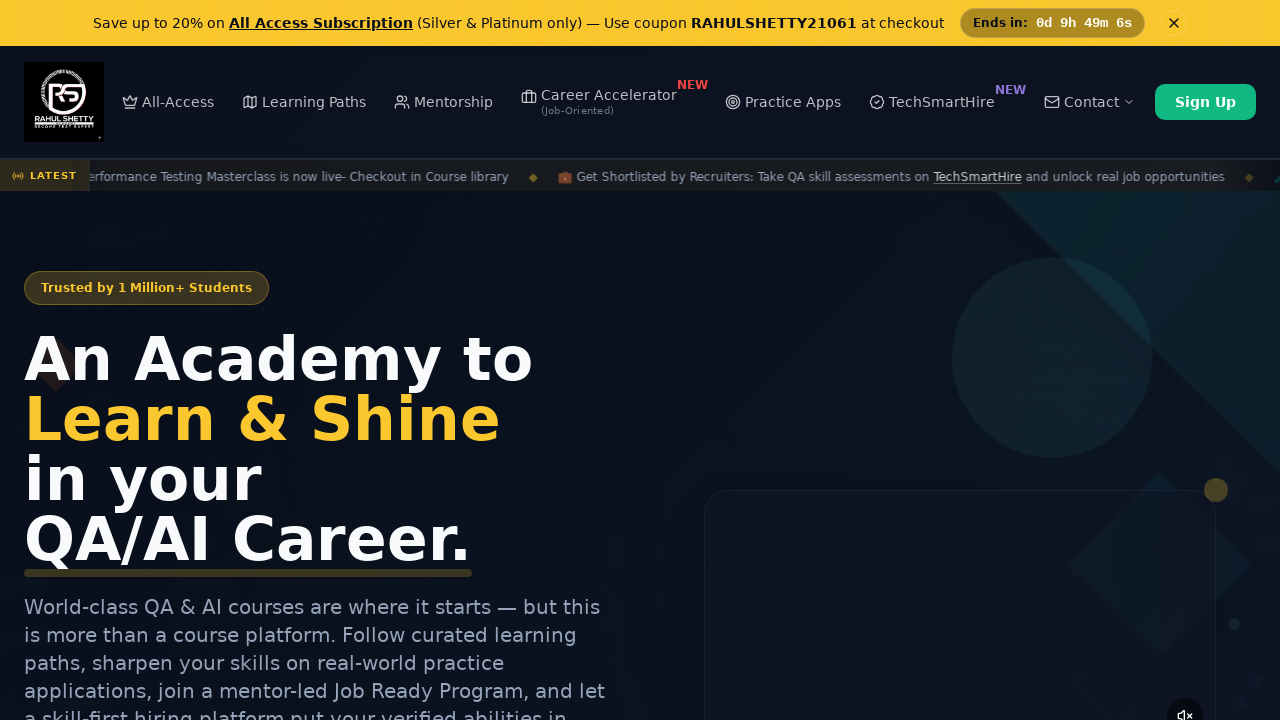

Filled name field with extracted course name: 'Playwright Testing' in original window on input[name='name']
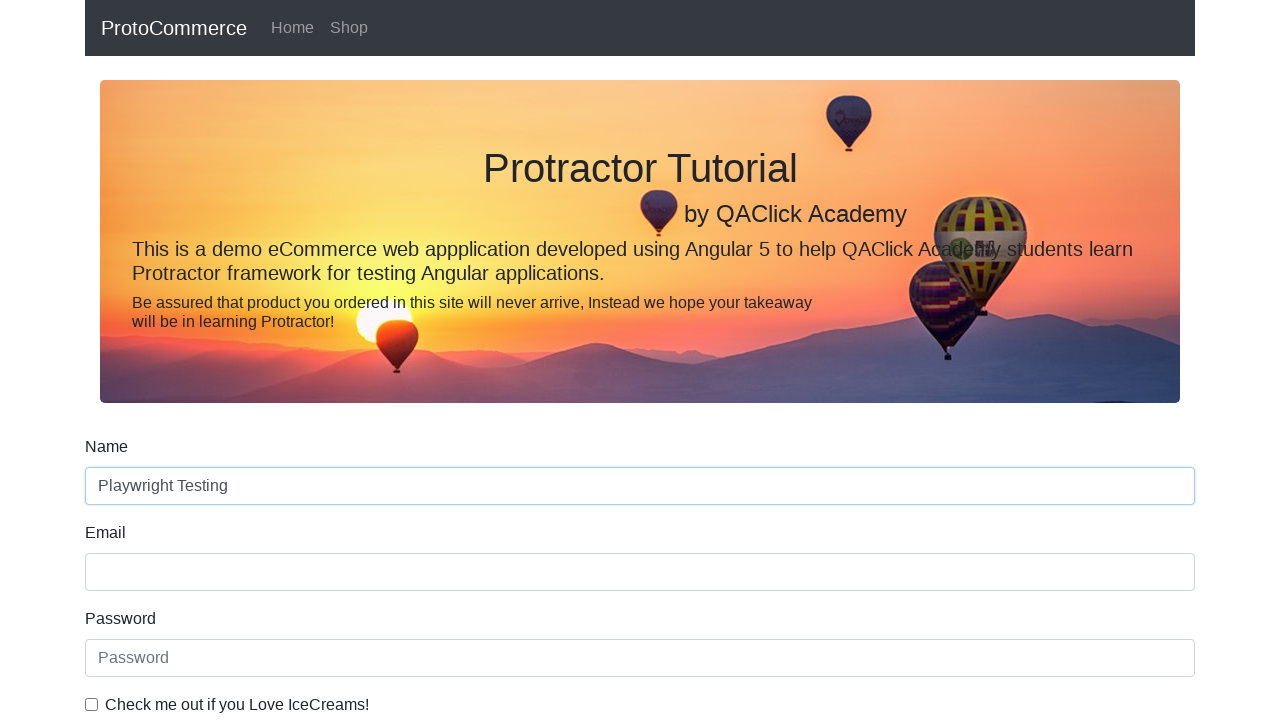

Closed the secondary browser window
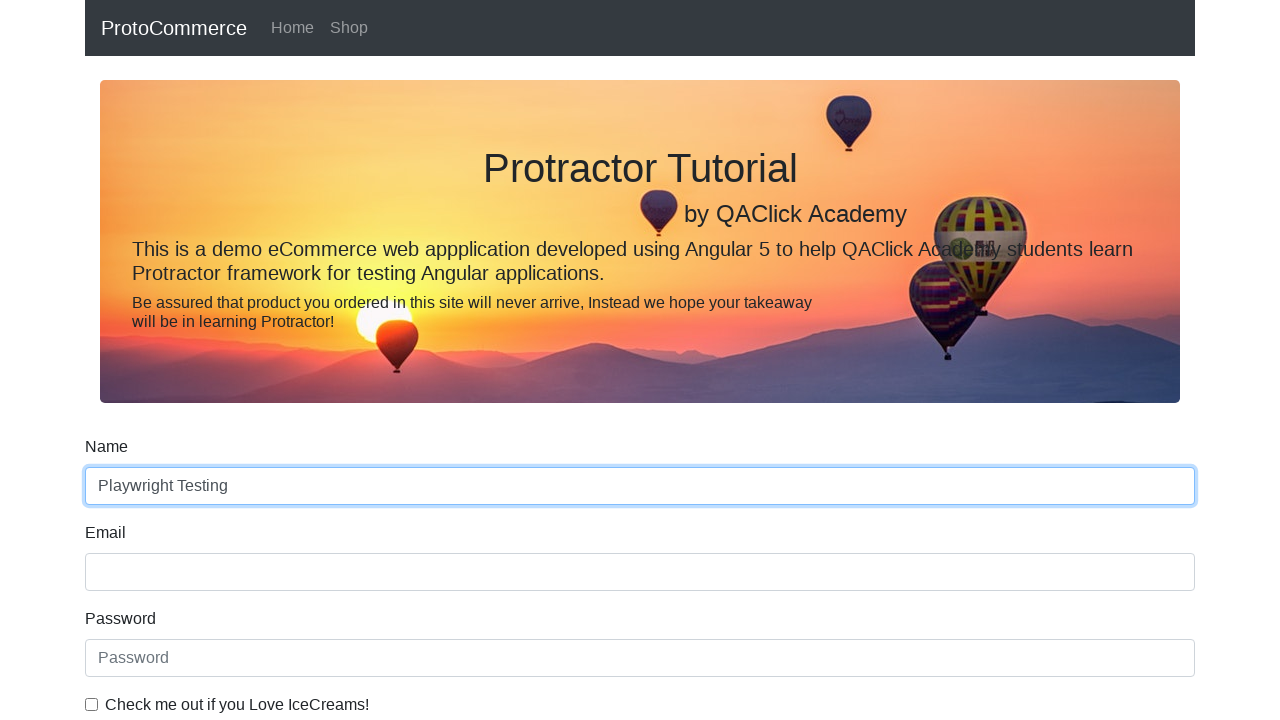

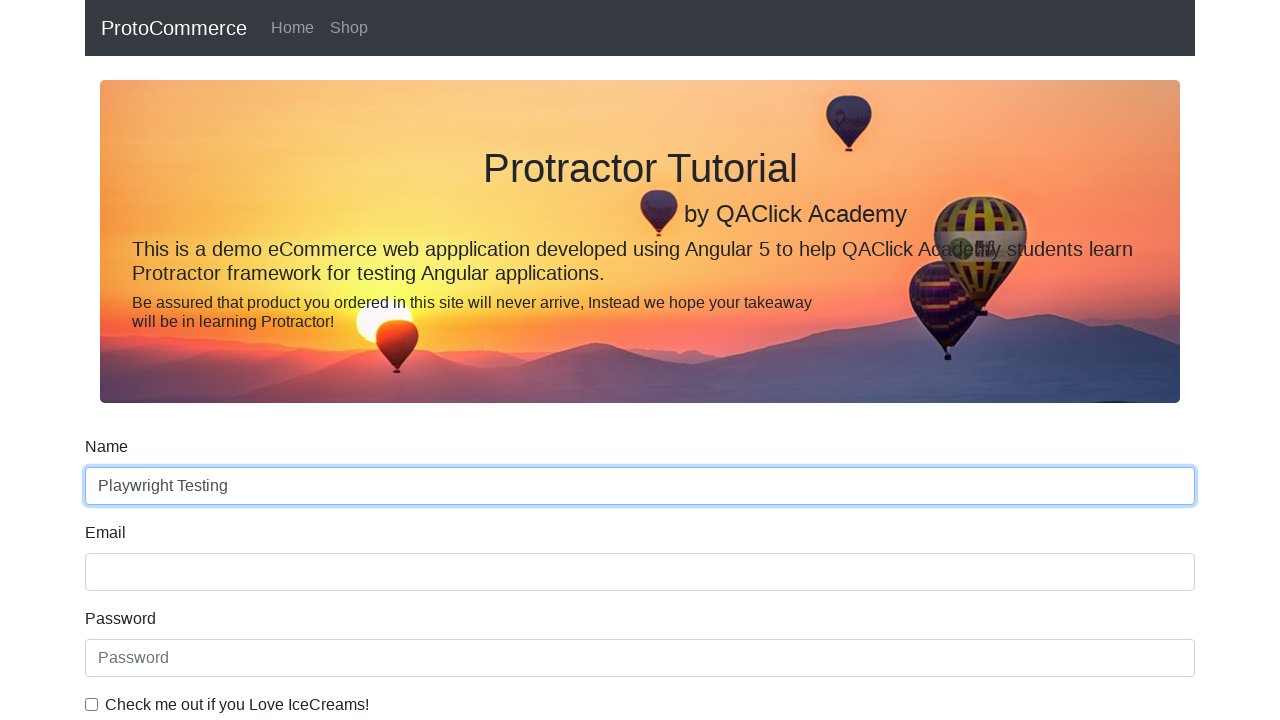